Tests form submission with dynamic attributes by filling username and password fields and clicking the login button

Starting URL: https://v1.training-support.net/selenium/dynamic-attributes

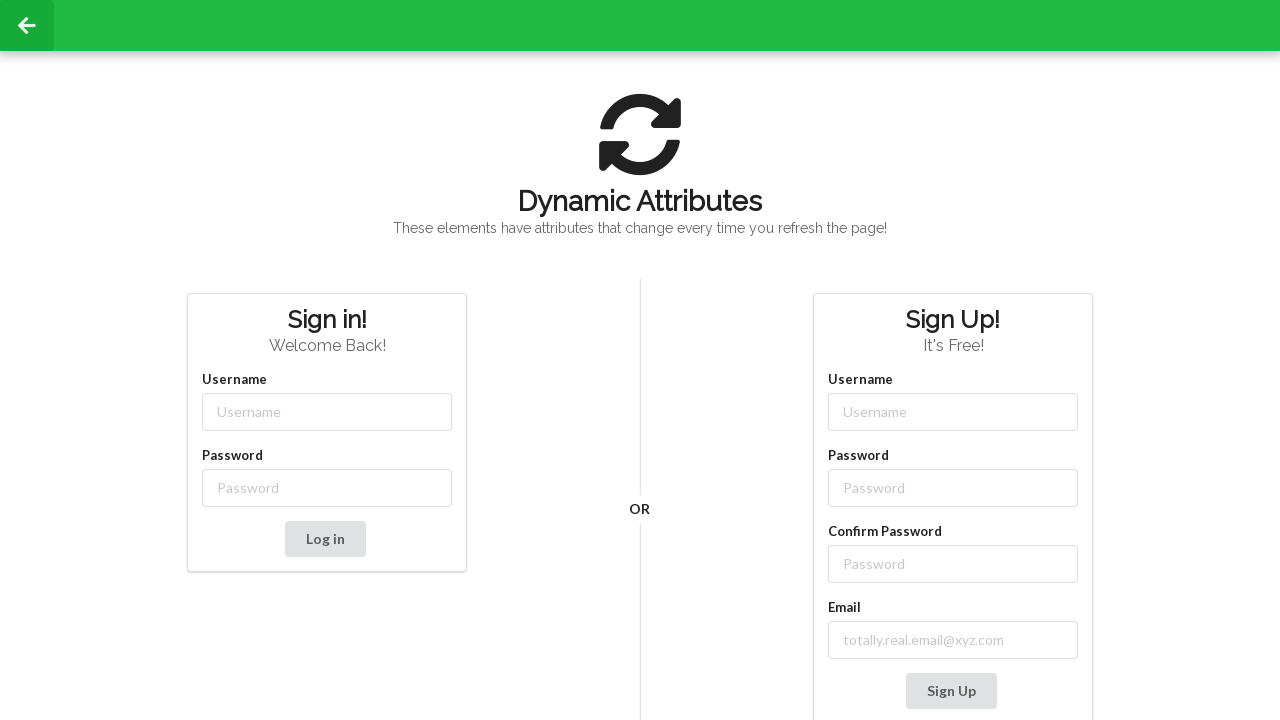

Filled username field with 'admin' using xpath starts-with selector on //input[starts-with(@class,'username')]
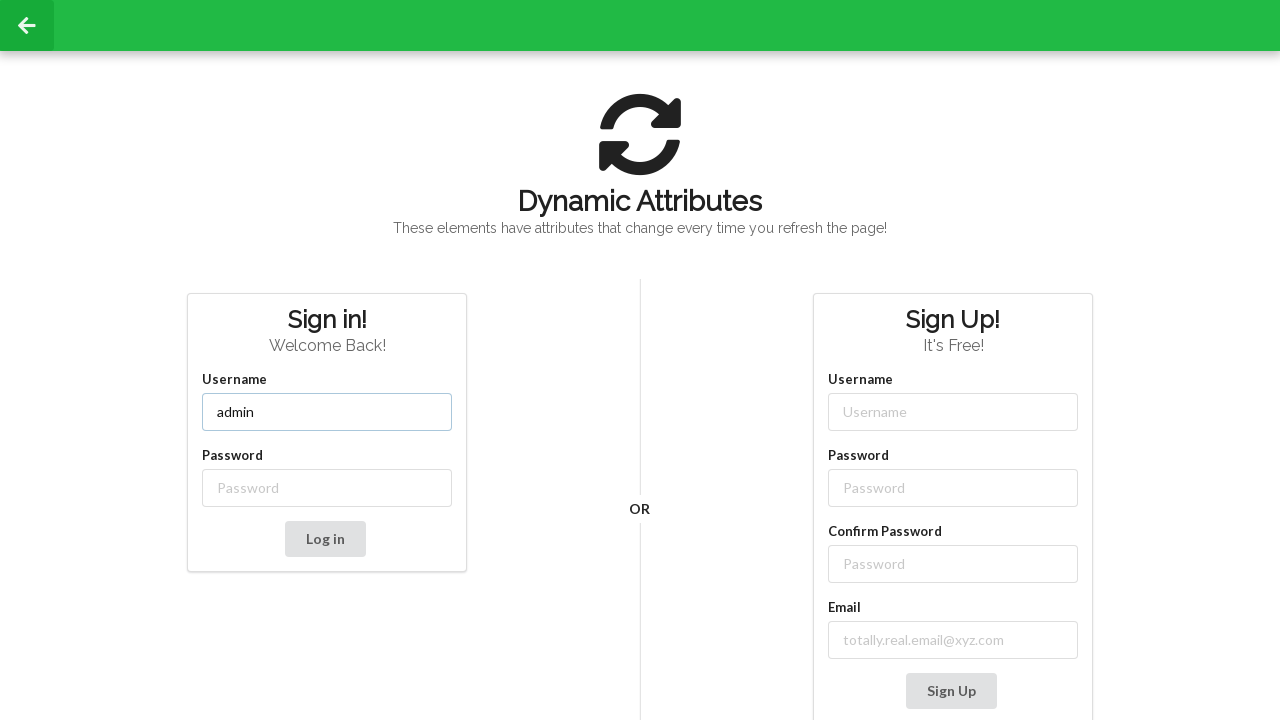

Filled password field with 'password' using CSS attribute selector on input[class^='password-']
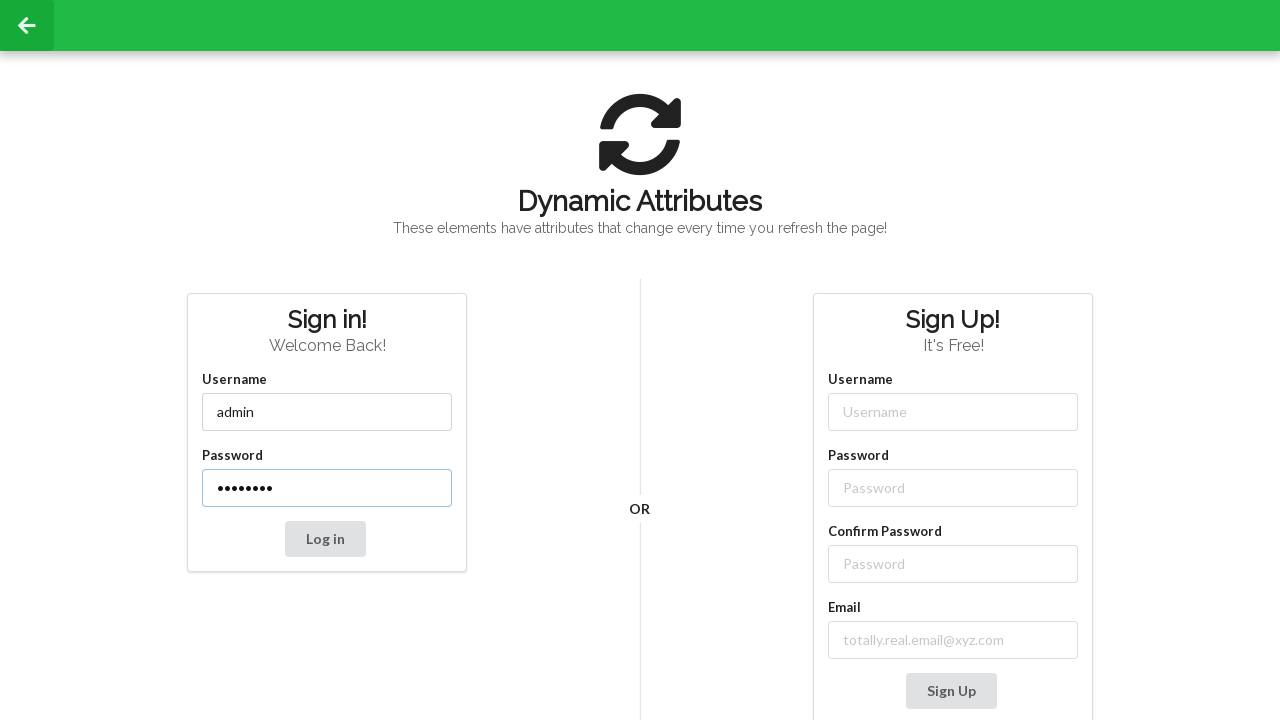

Clicked the login button to submit the form at (325, 539) on xpath=//*[@id='dynamic-attributes-form']/div/button
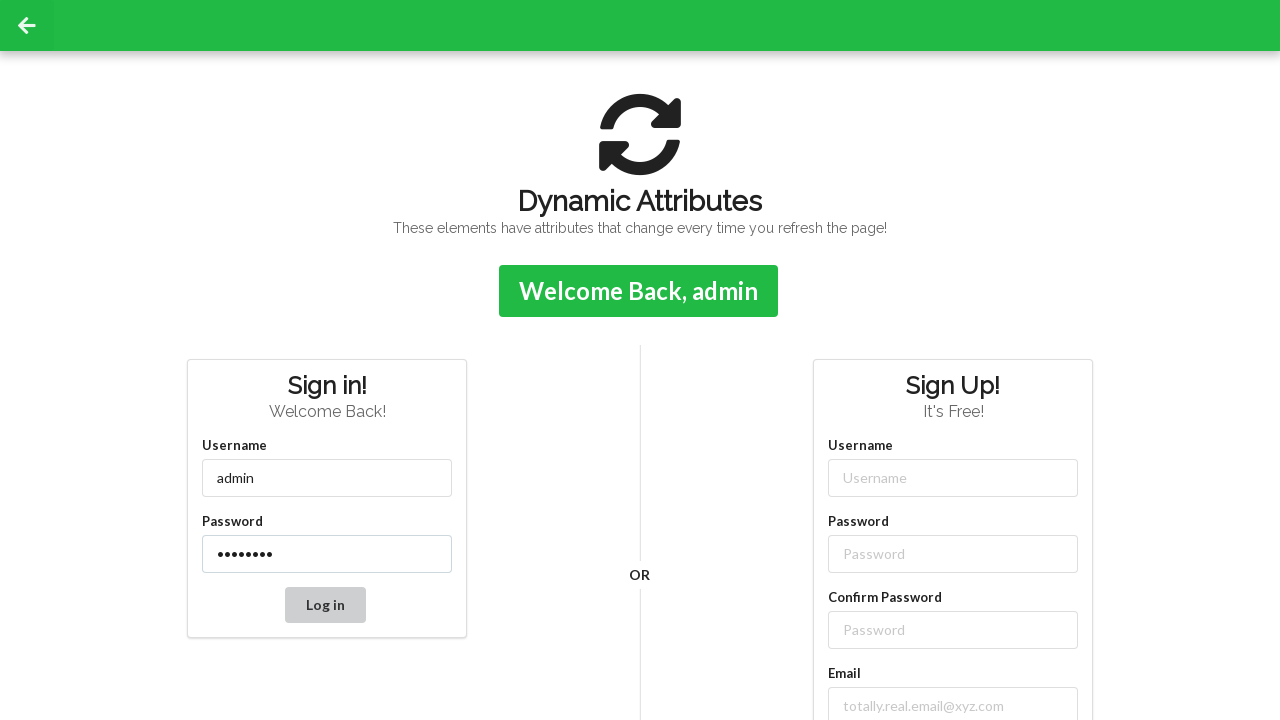

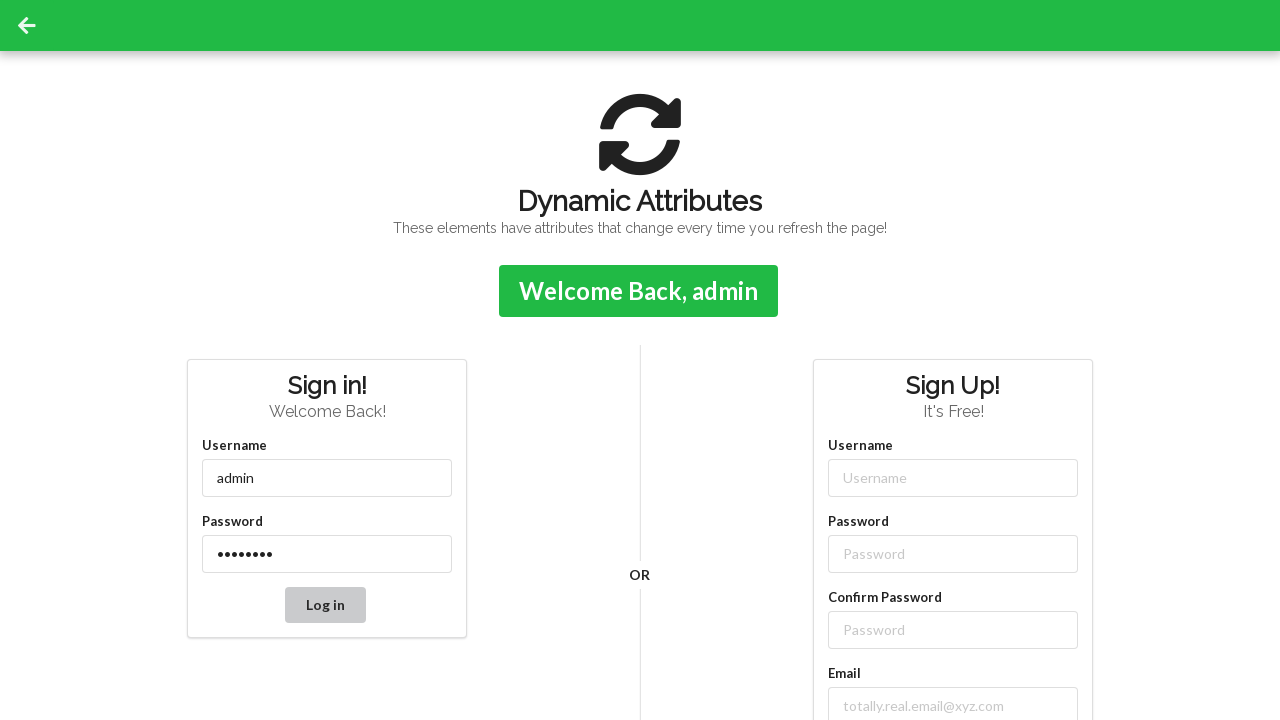